Navigates to Automation Exercise site, clicks on Home link, clicks on a carousel slide, and clicks on Test Cases button

Starting URL: https://automationexercise.com/

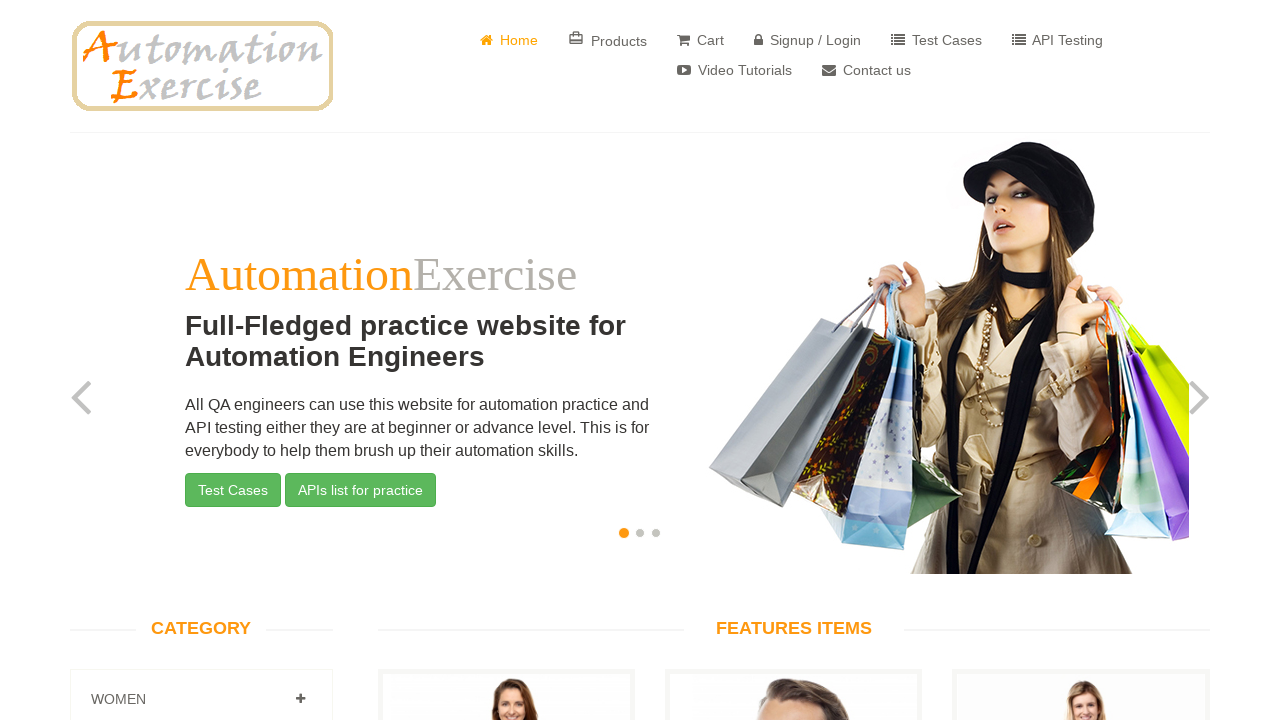

Navigated to Automation Exercise site
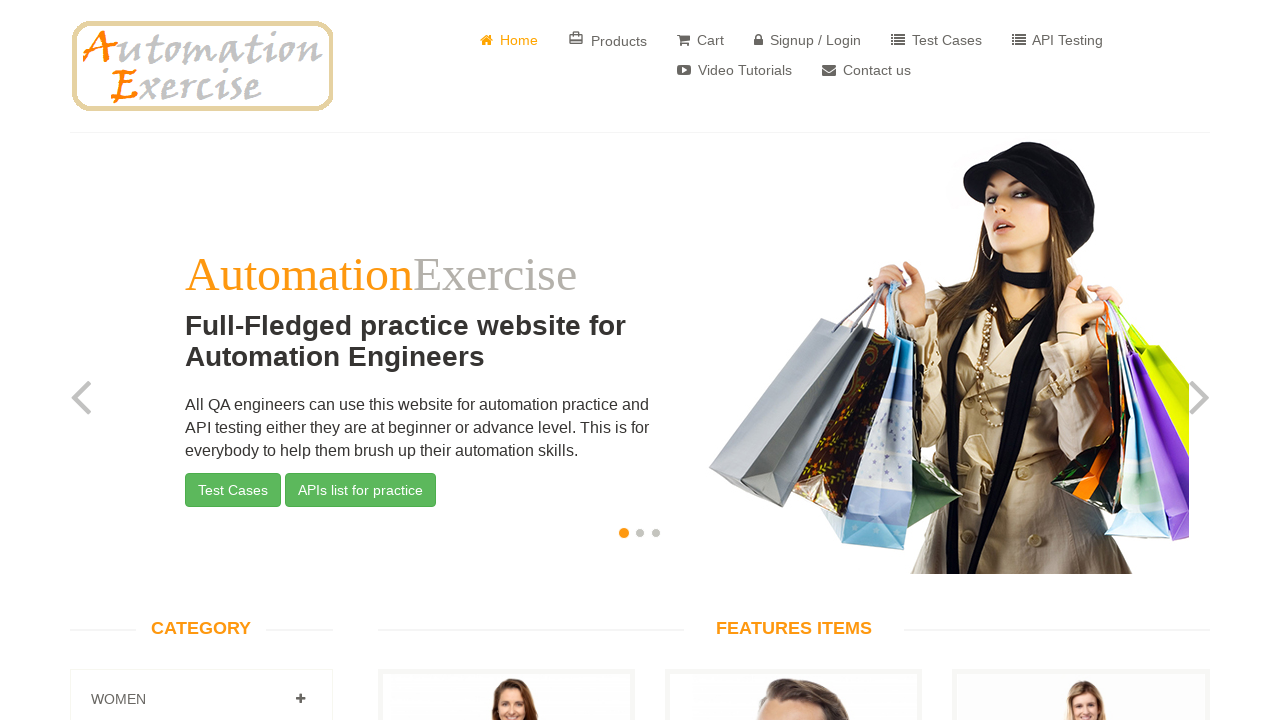

Clicked on Home link at (509, 40) on xpath=//a[text()=" Home"]
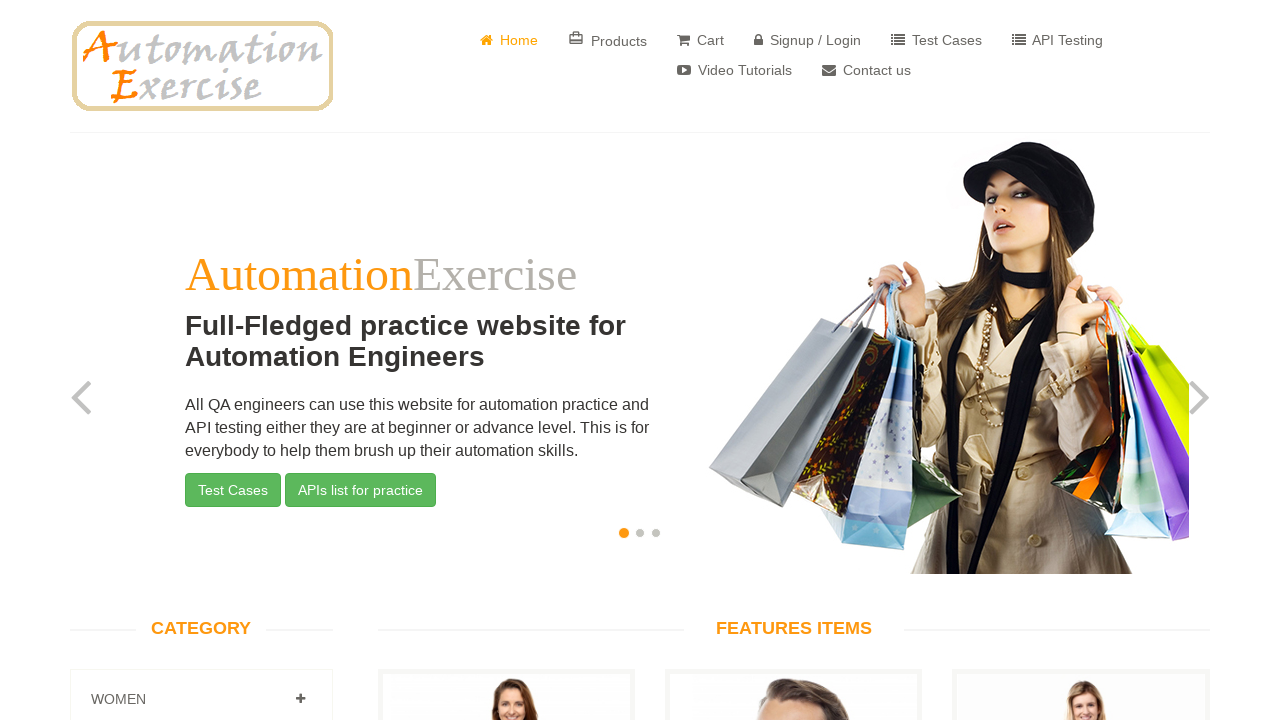

Page DOM loaded after clicking Home
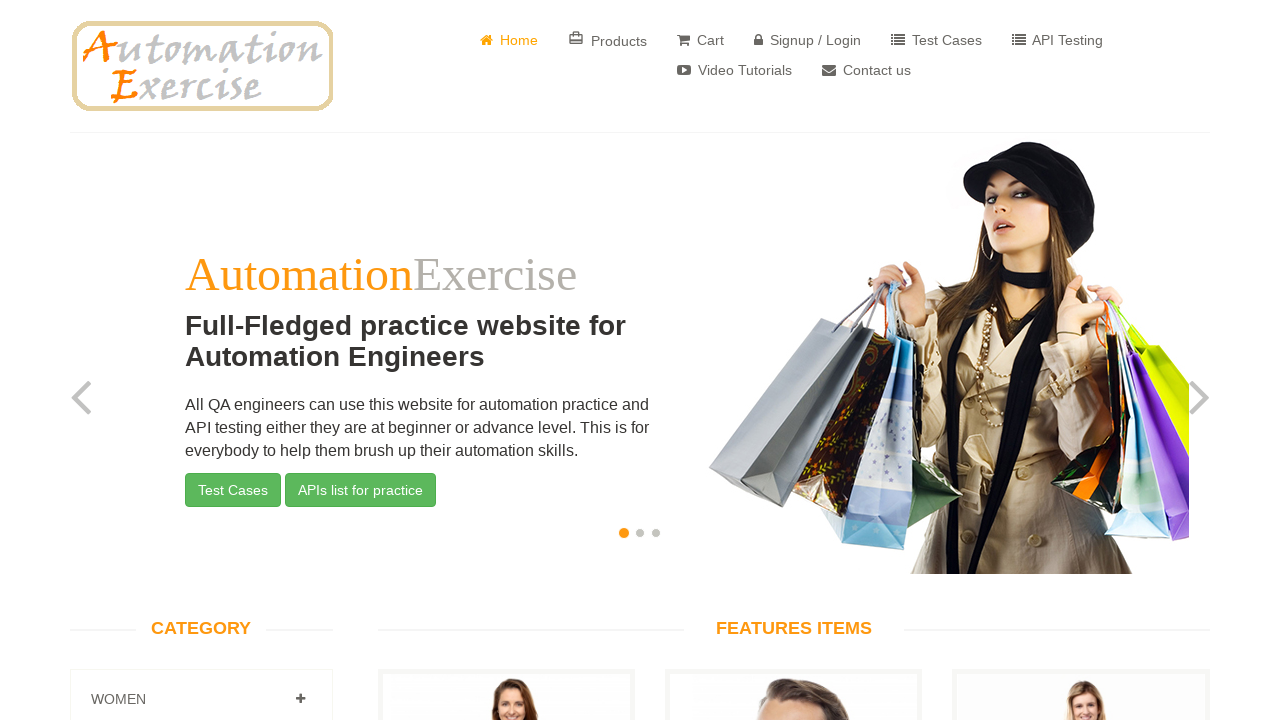

Clicked on carousel slide 0 at (624, 533) on xpath=//li[@data-slide-to="0"]
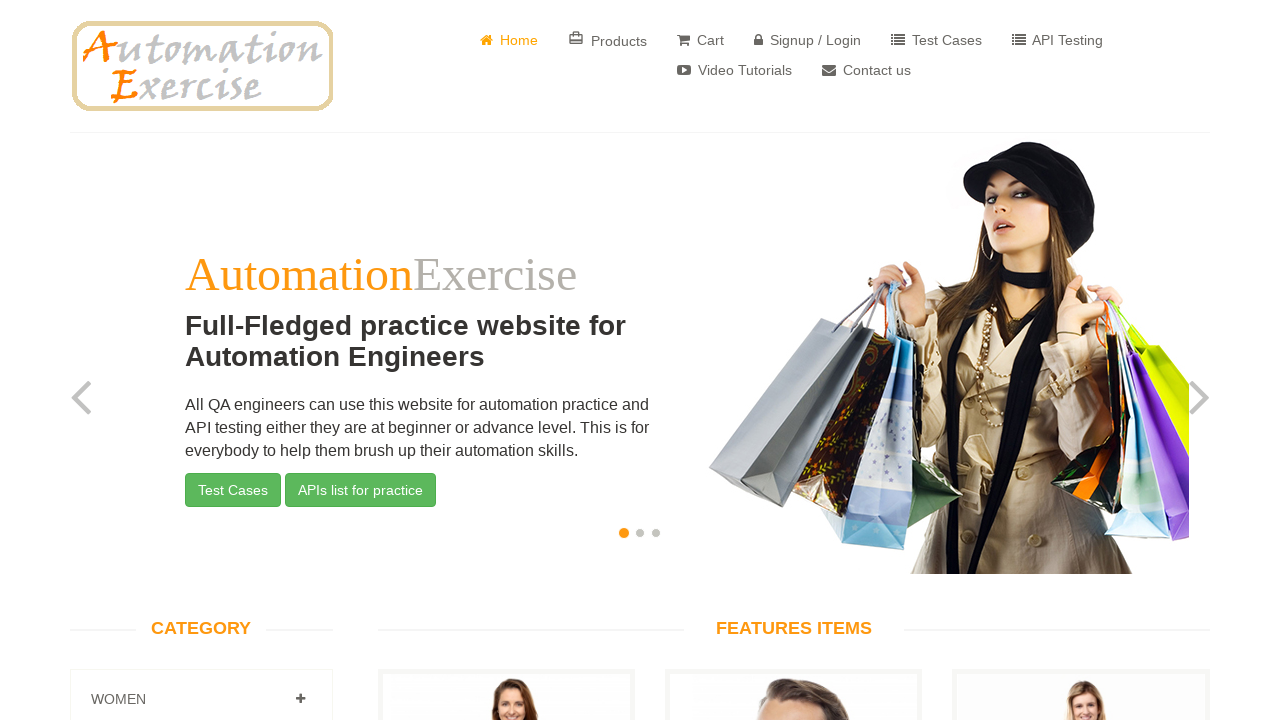

Clicked on Test Cases button at (233, 490) on xpath=//button[text()="Test Cases"] >> nth=0
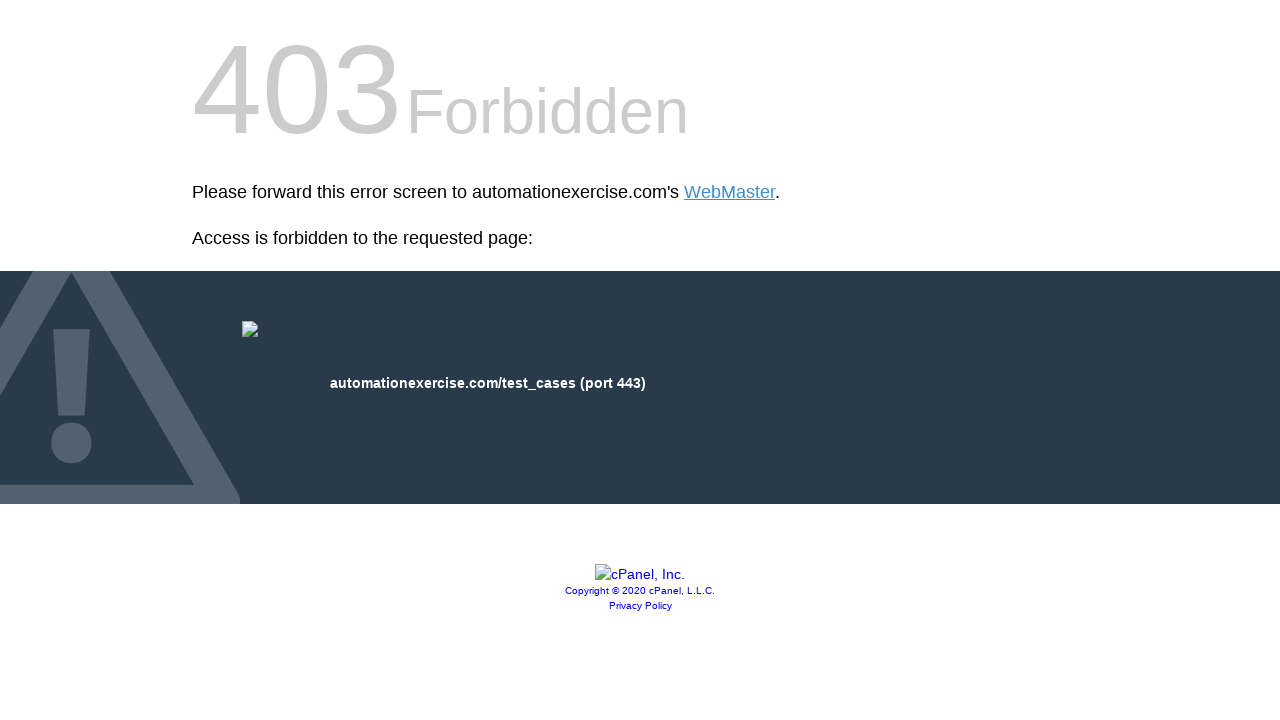

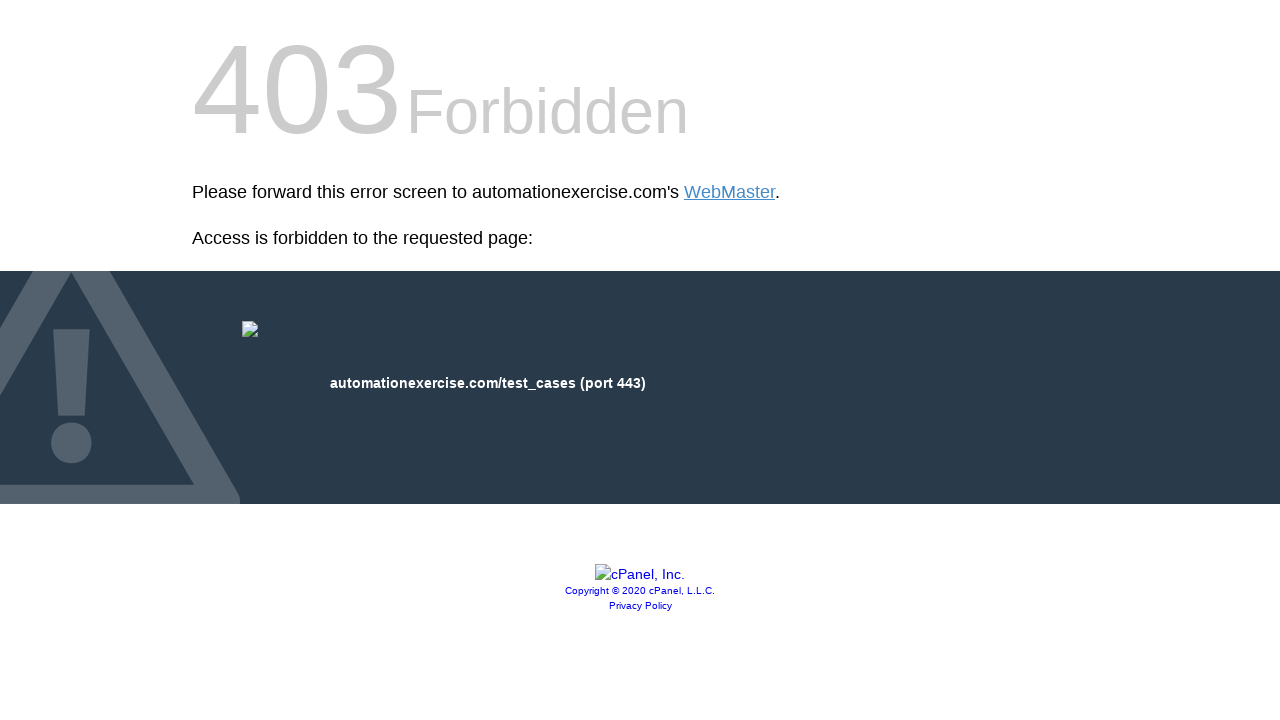